Tests browser navigation capabilities by visiting otto.de, then navigating to wisequarter.com, verifying page titles and URLs, and using browser back, refresh, and forward navigation controls.

Starting URL: https://www.otto.de

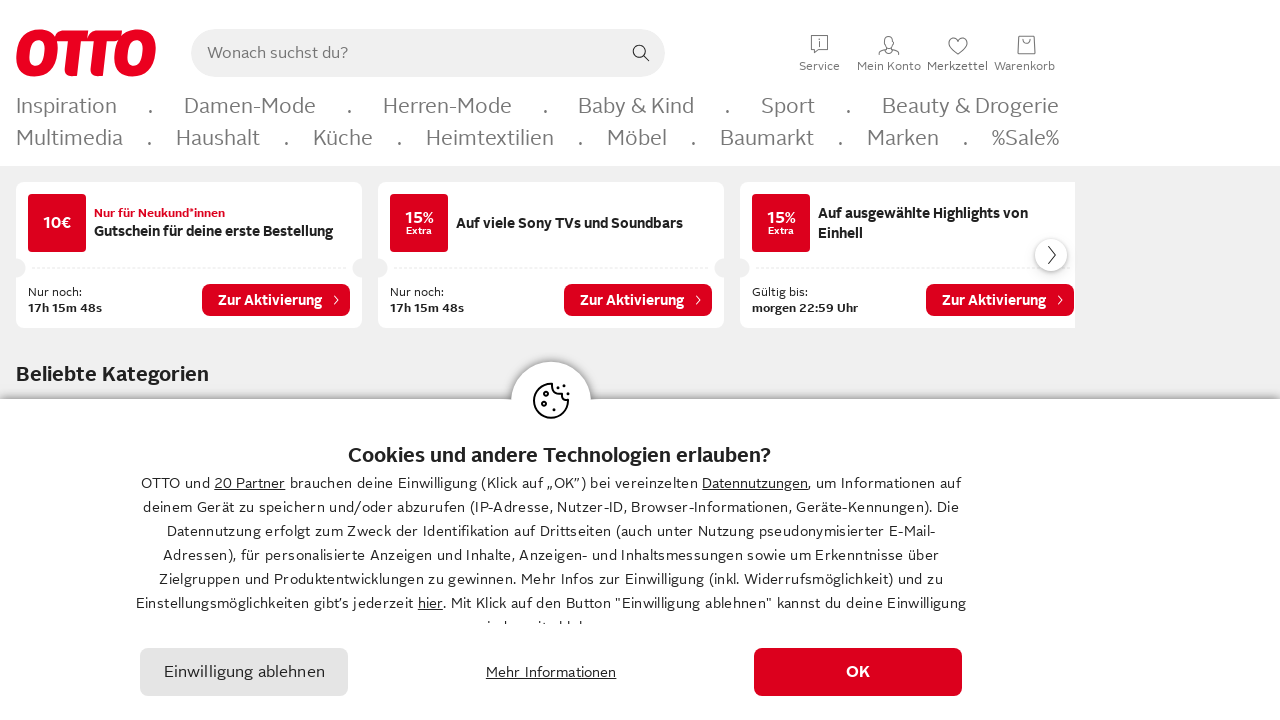

Waited for otto.de page to load (domcontentloaded state)
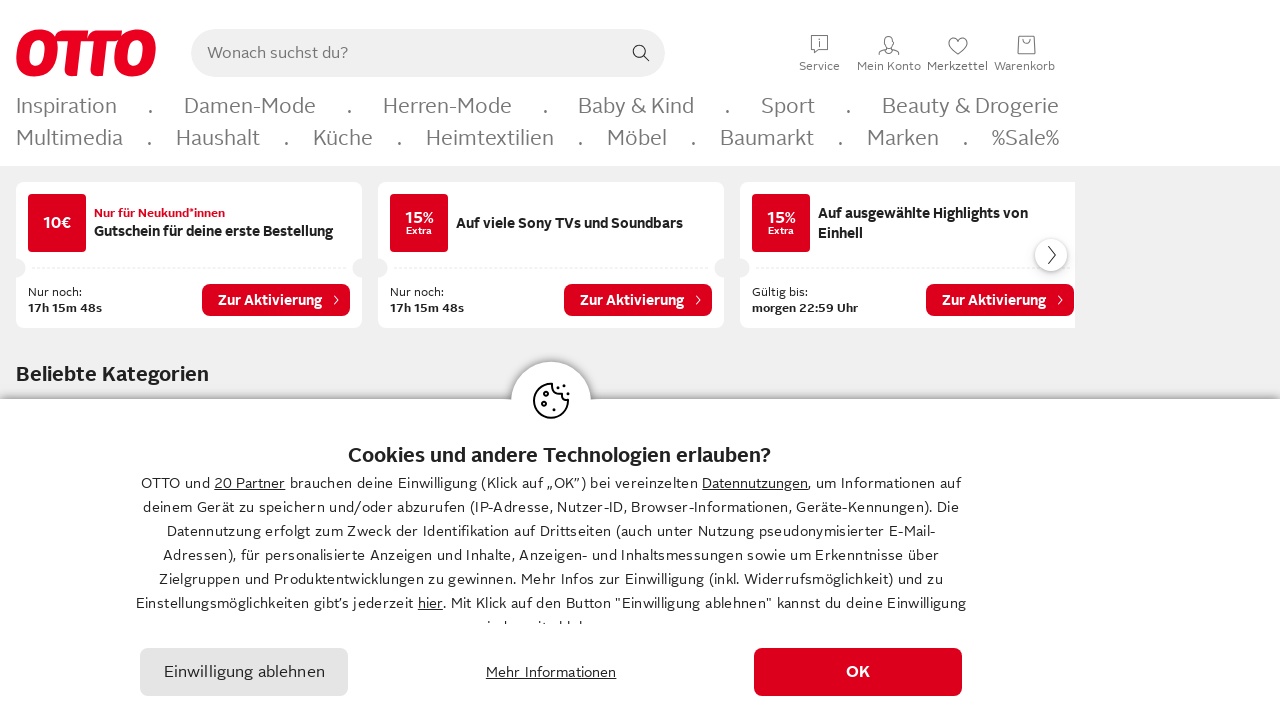

Retrieved page title from otto.de
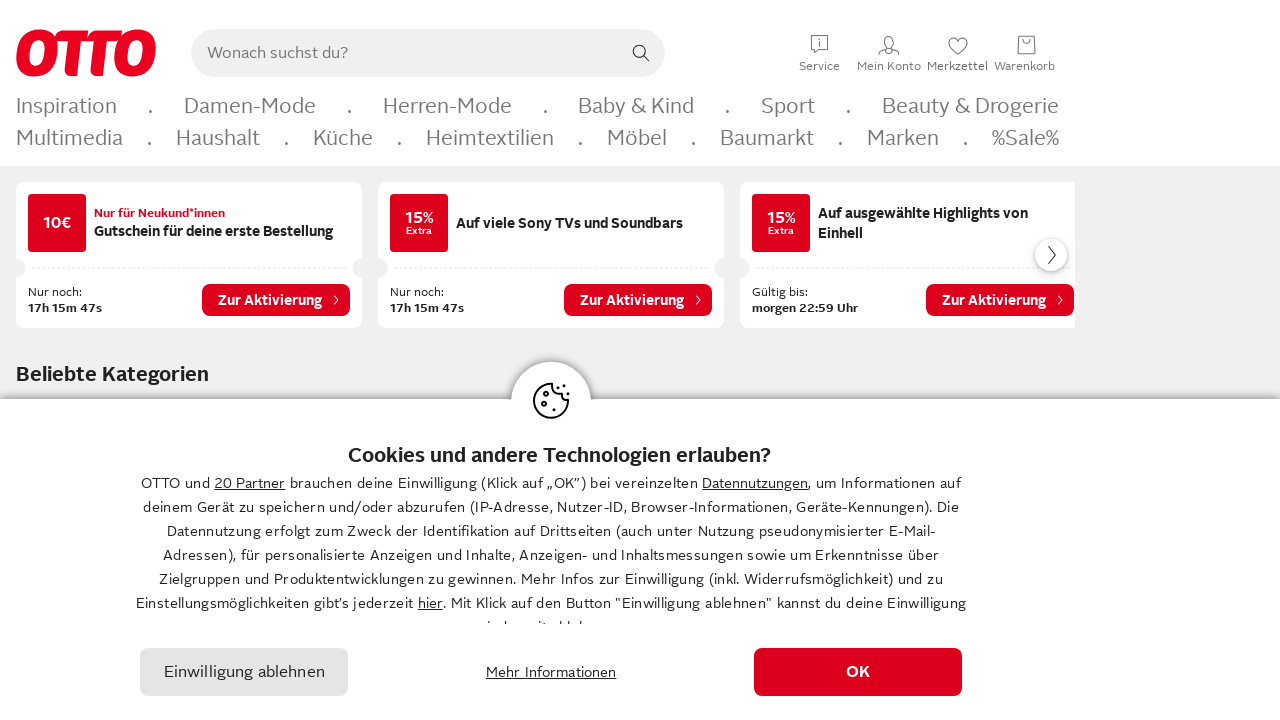

Retrieved page URL from otto.de
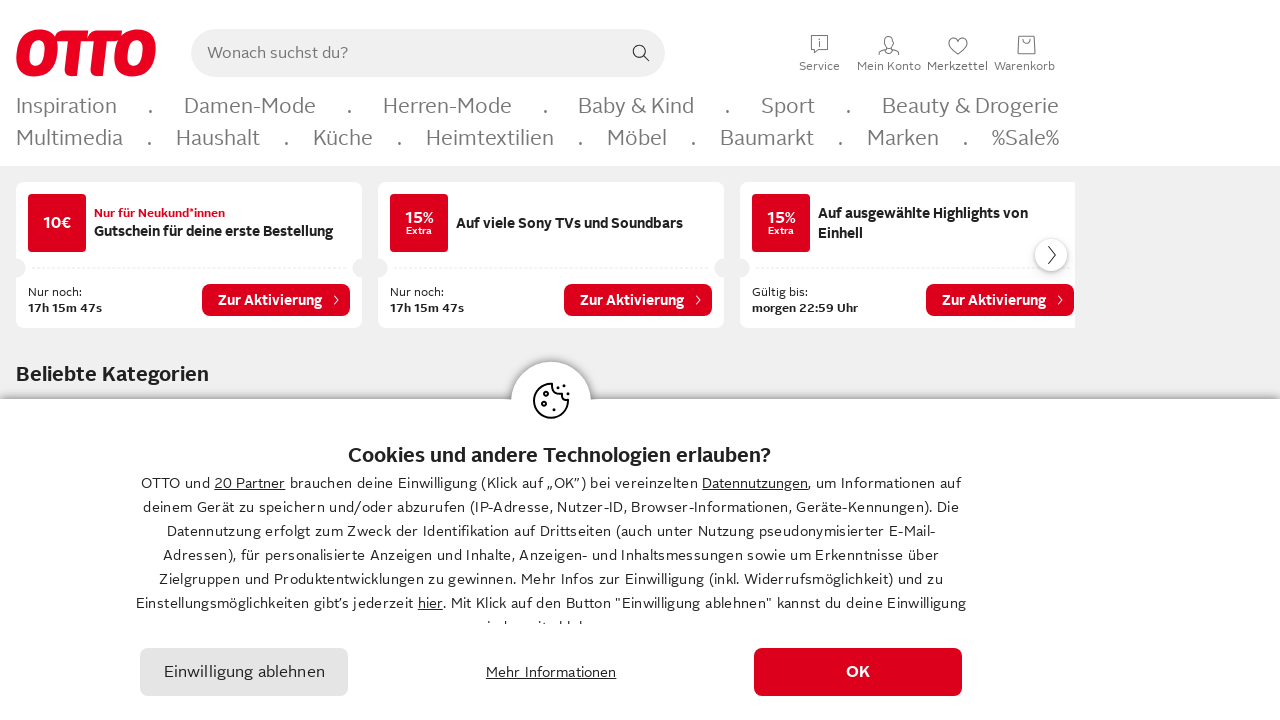

Verified otto.de page title contains 'OTTO'
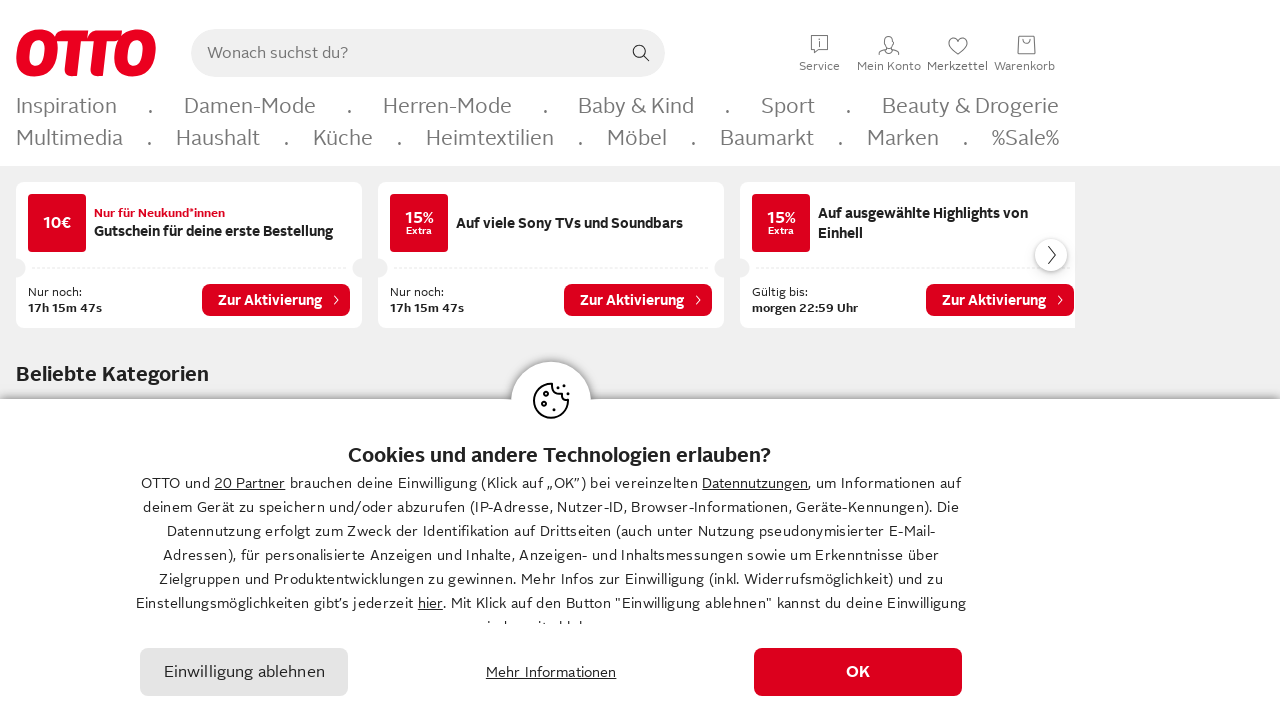

Verified otto.de URL contains 'otto'
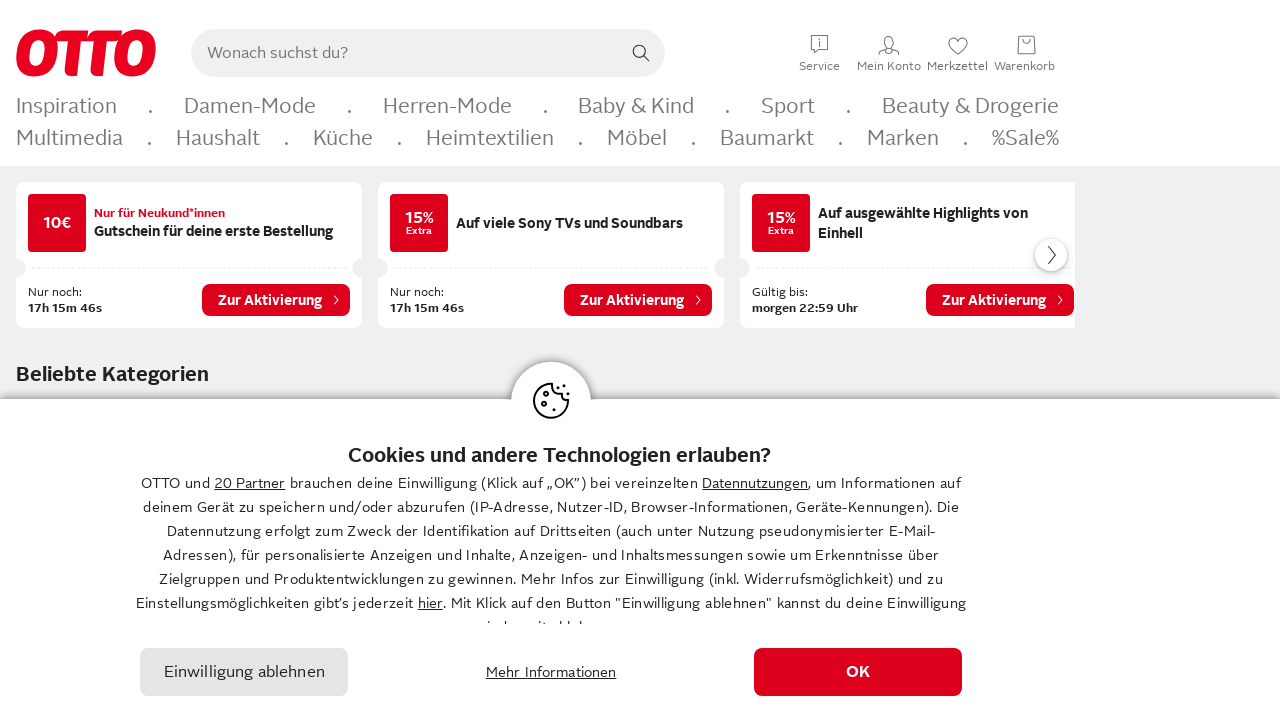

Navigated to wisequarter.com
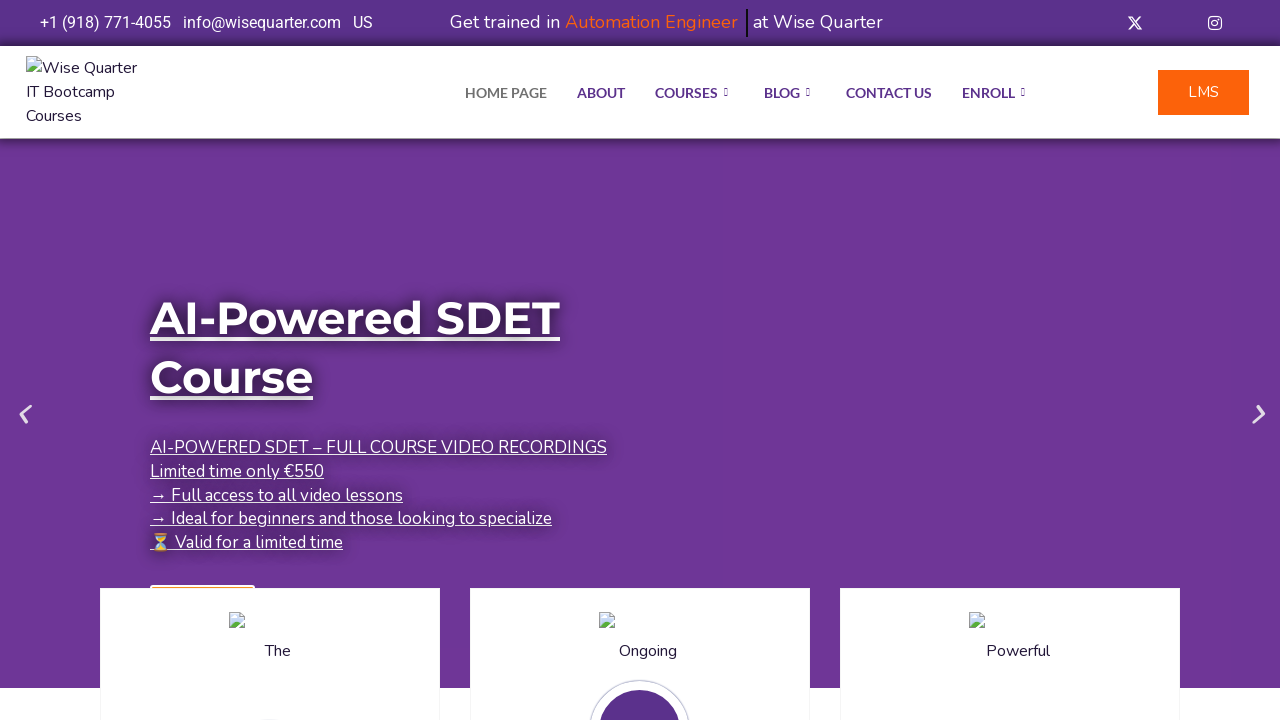

Waited for wisequarter.com page to load (domcontentloaded state)
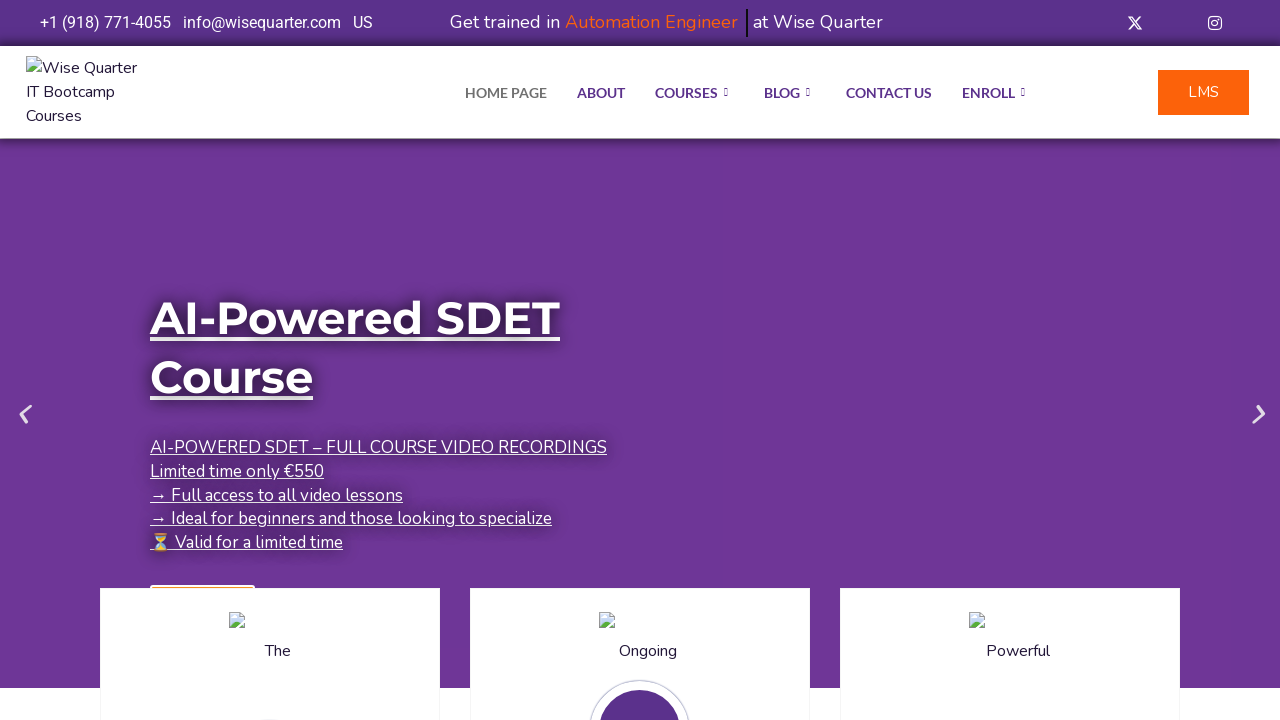

Retrieved page title from wisequarter.com
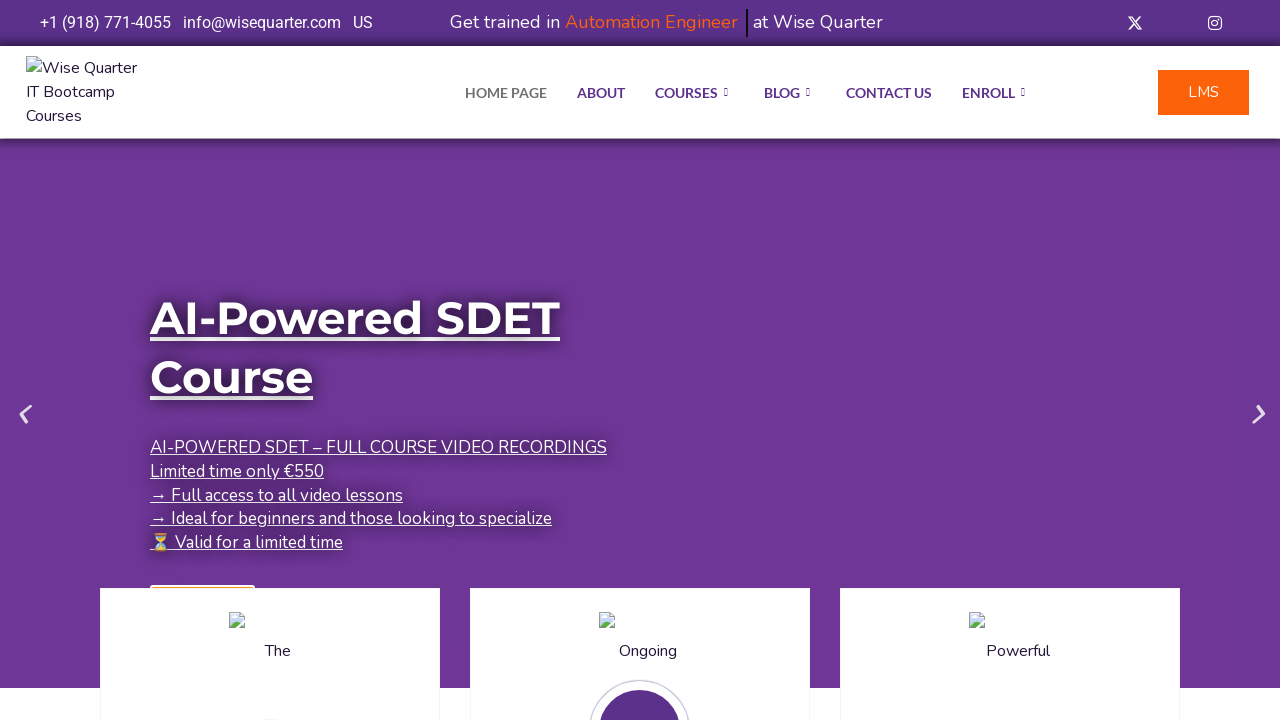

Retrieved page URL from wisequarter.com
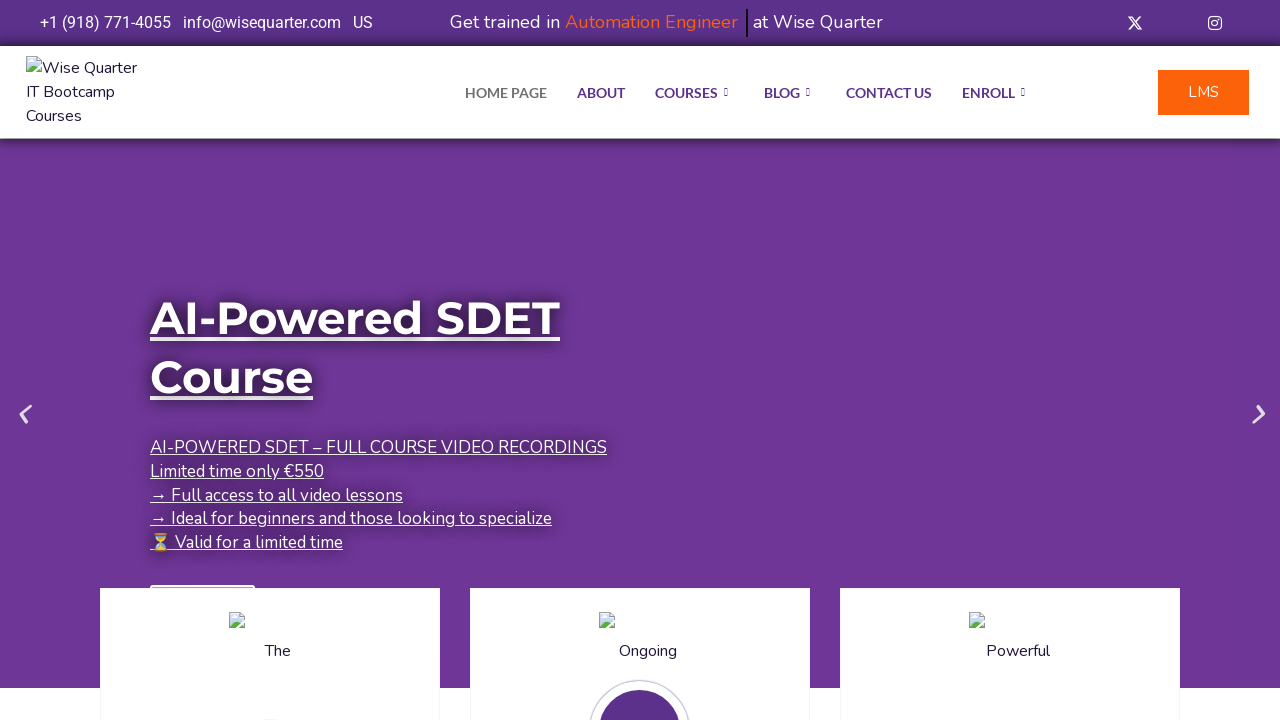

Verified wisequarter.com page title contains 'Quarter'
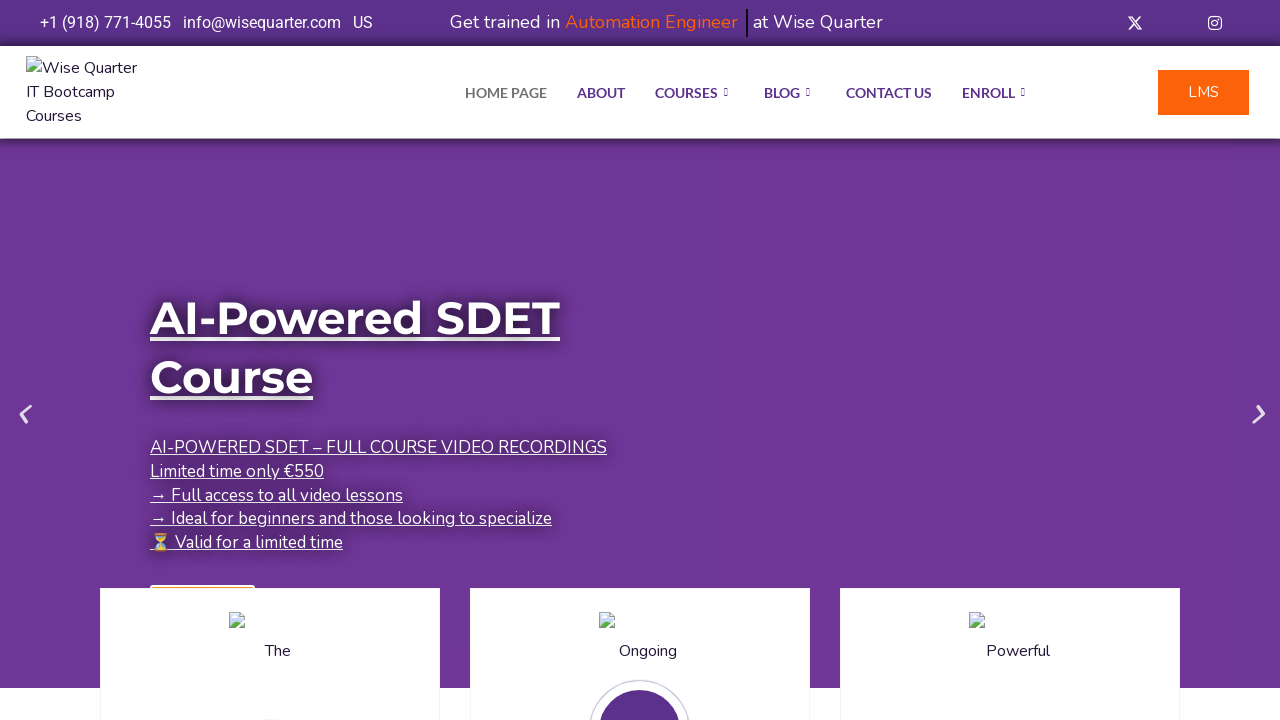

Verified wisequarter.com URL contains 'quarter'
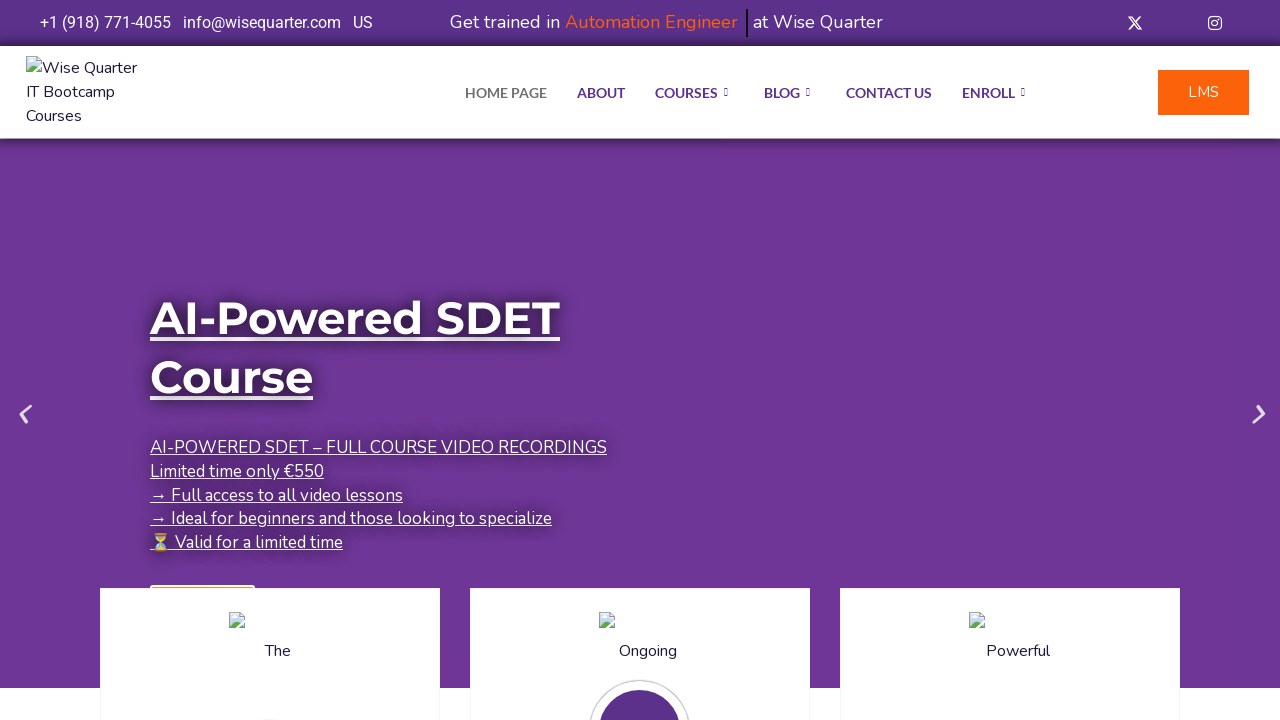

Navigated back to previous page (otto.de)
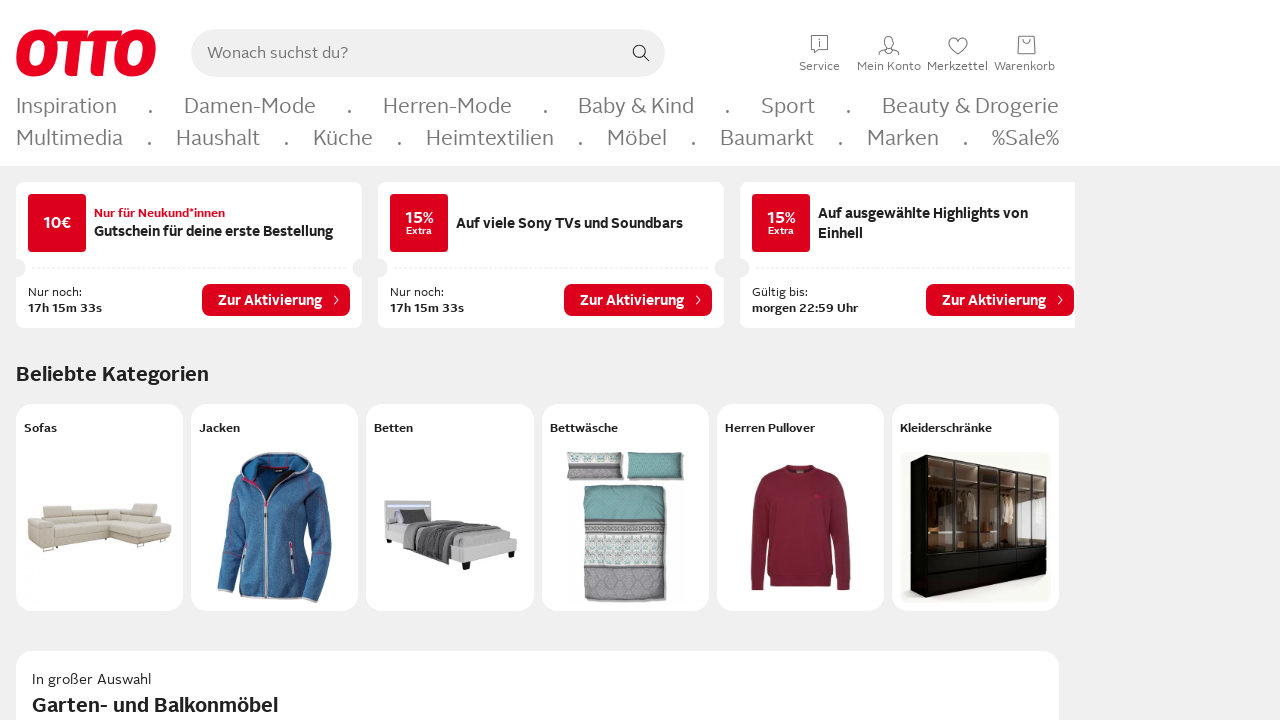

Refreshed the current page
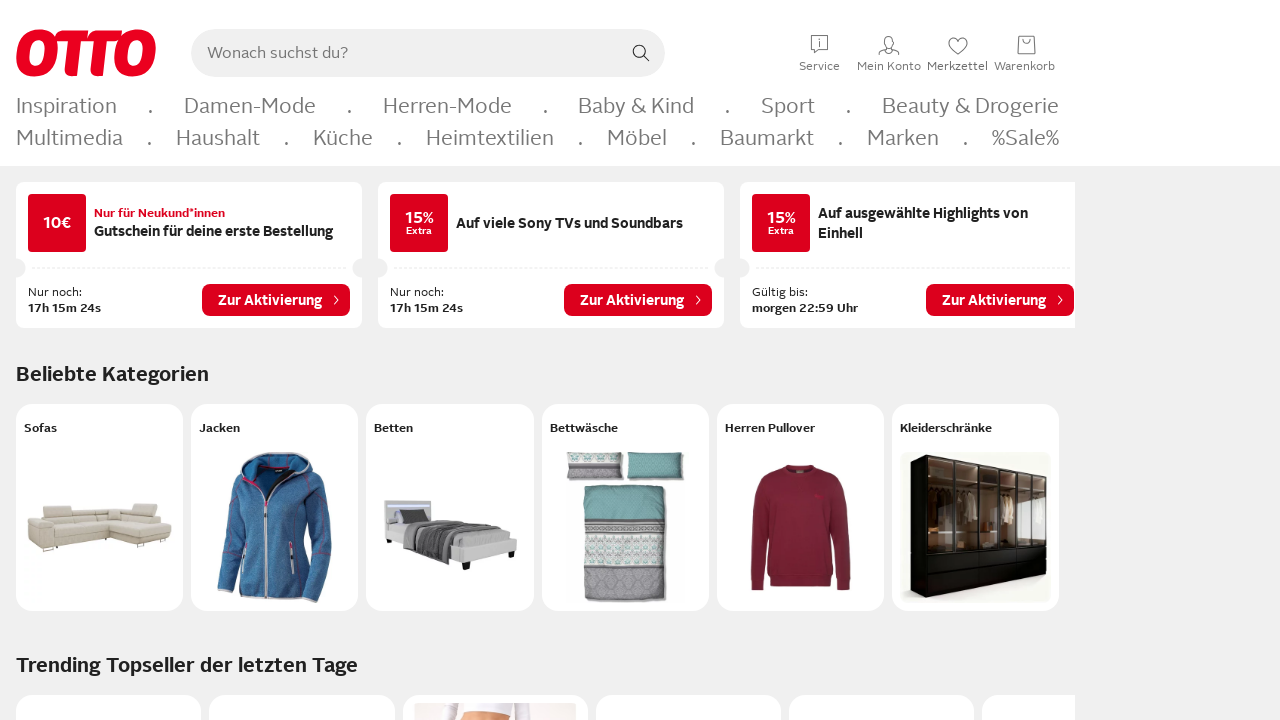

Navigated forward to wisequarter.com
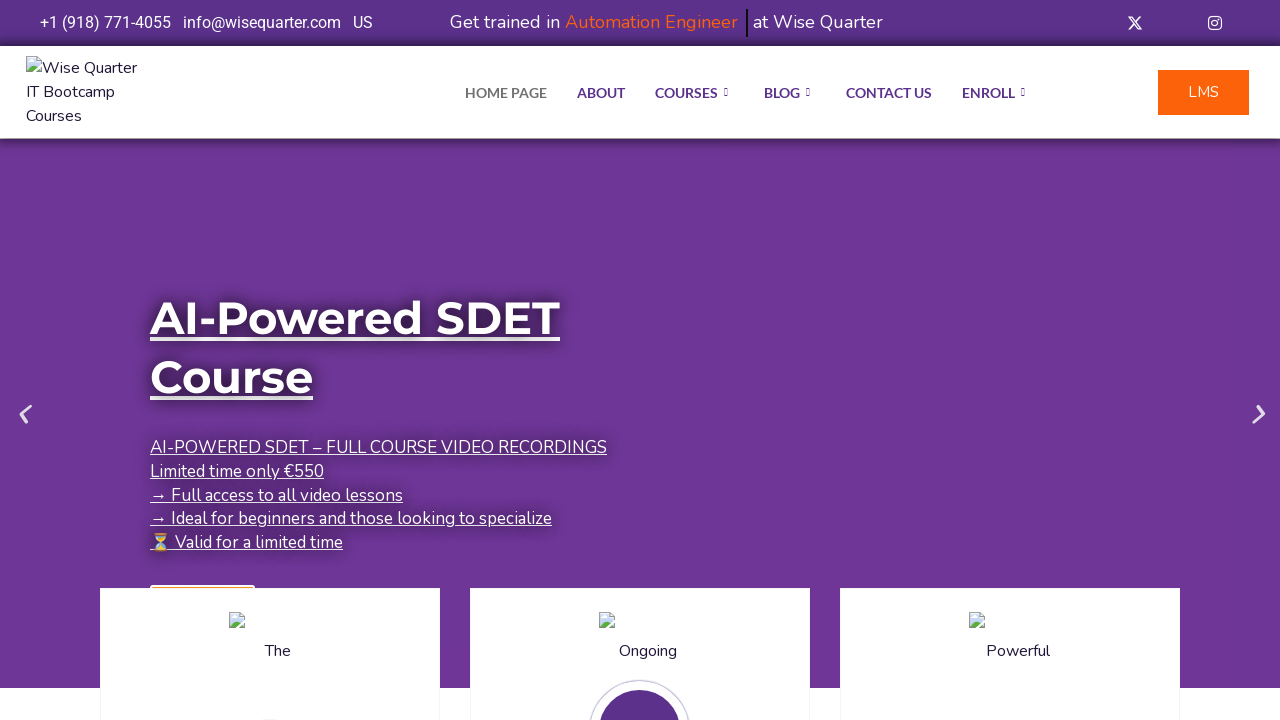

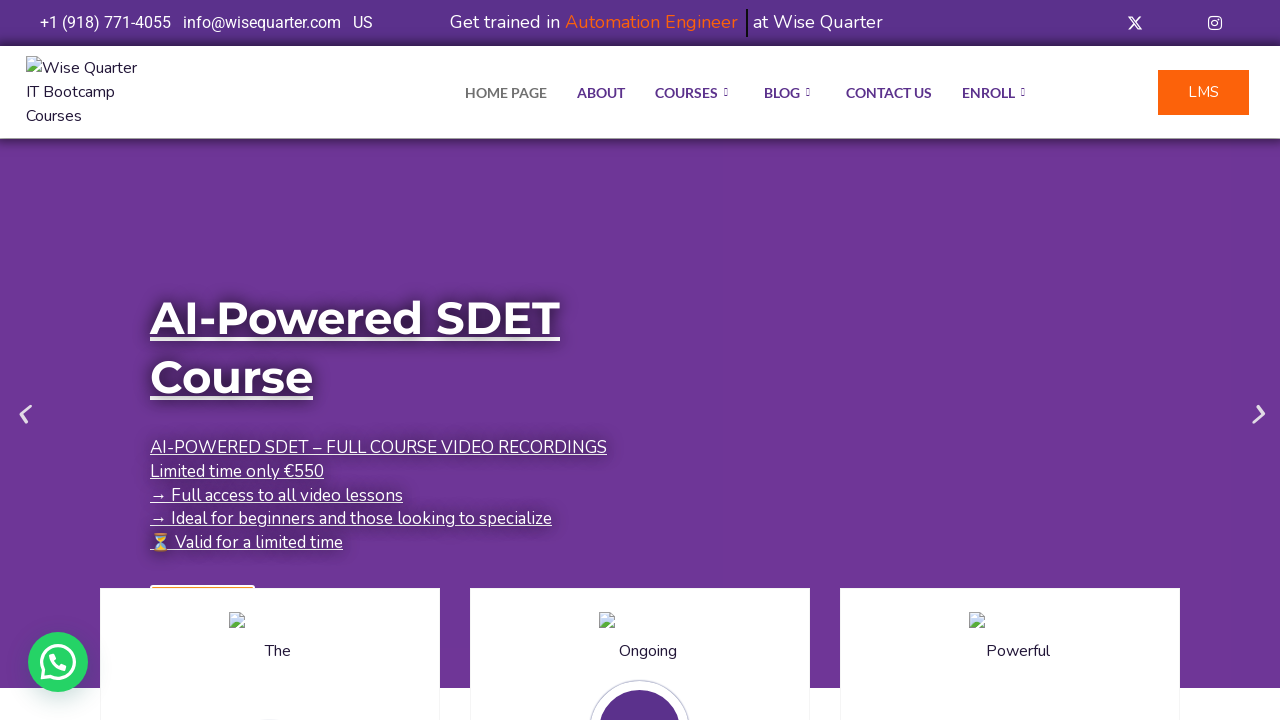